Scrolls to the Facebook link at the bottom of codefish.io page

Starting URL: https://codefish.io/

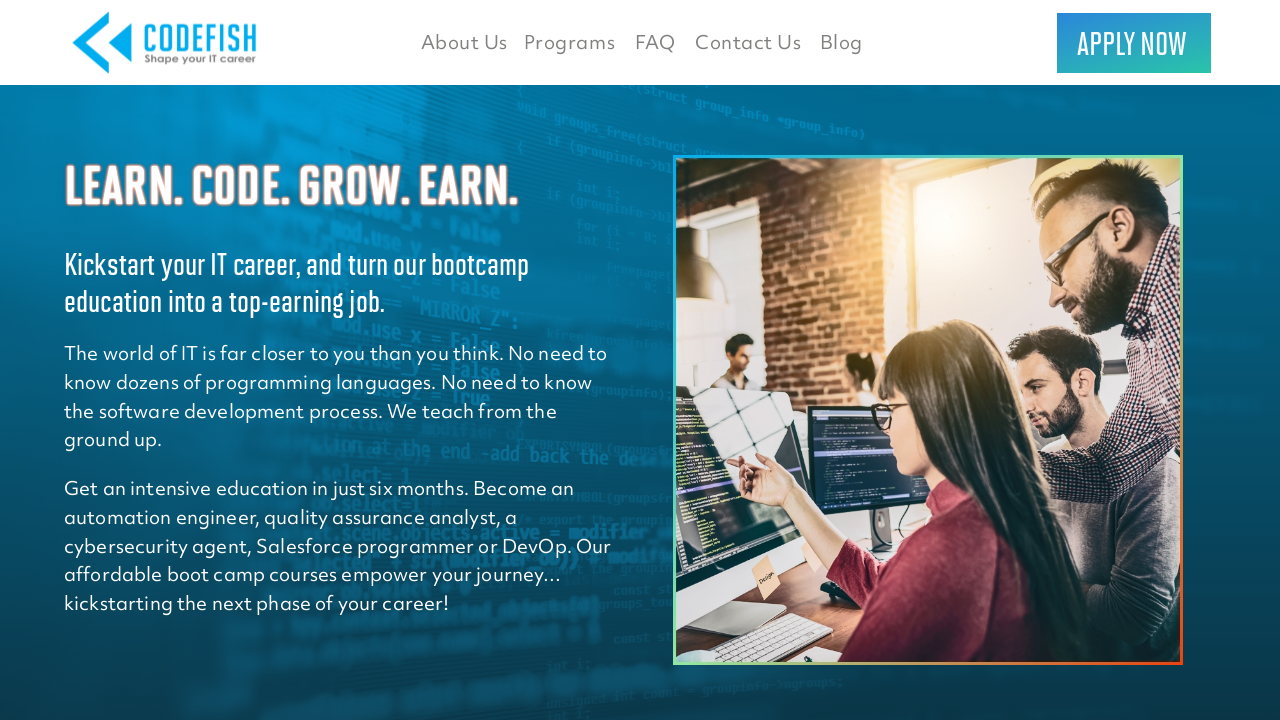

Located Facebook link element on codefish.io page
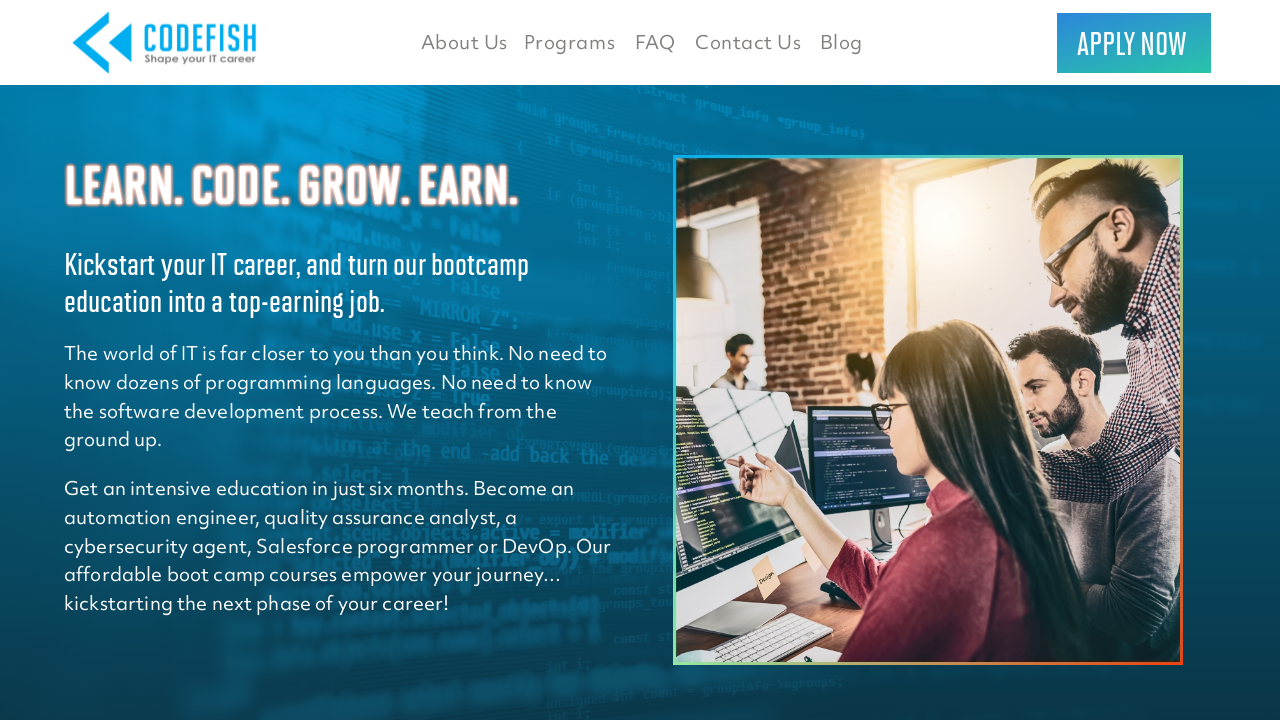

Scrolled Facebook link into view at the bottom of page
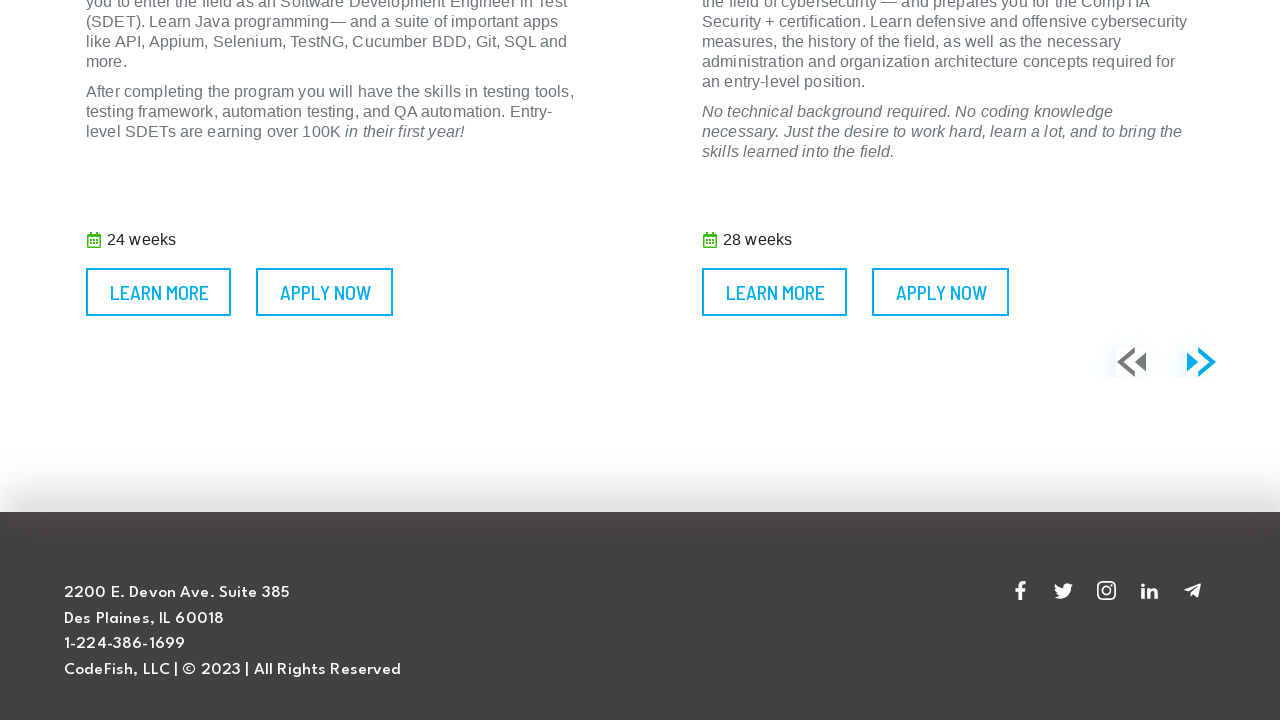

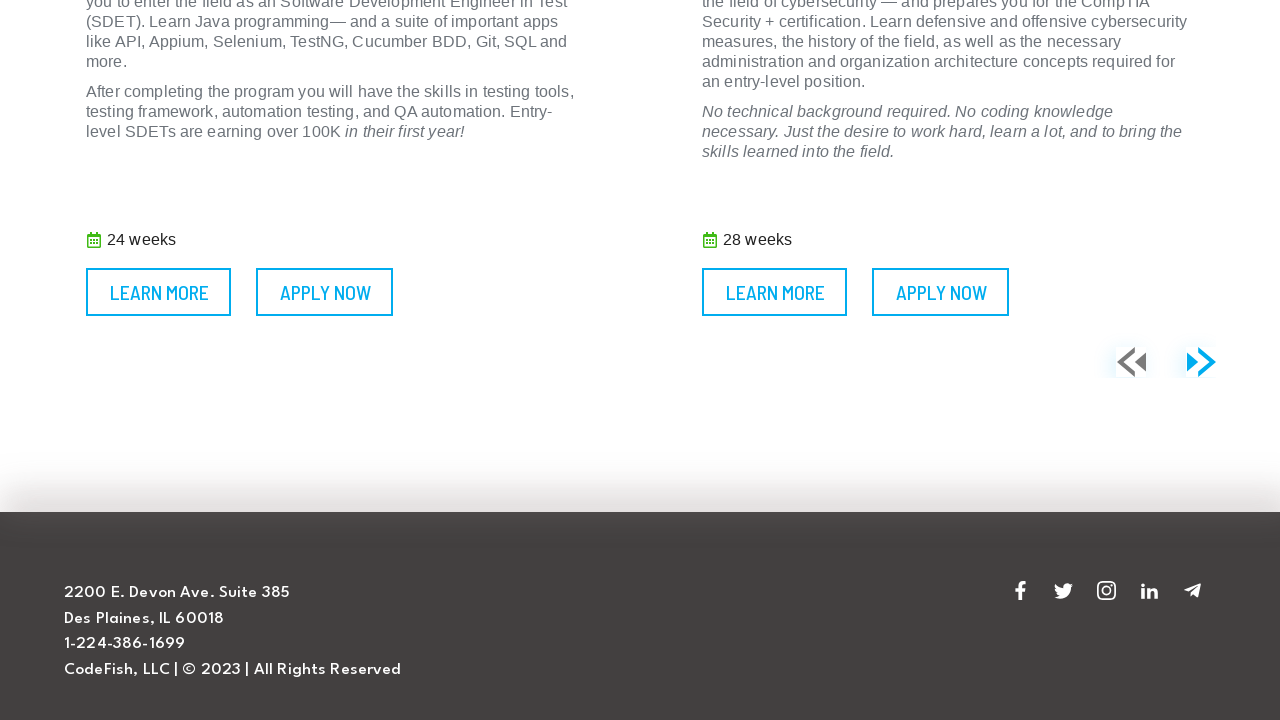